Tests page scrolling functionality by scrolling to the bottom of the Selenium HQ website using JavaScript execution

Starting URL: http://www.seleniumhq.org/

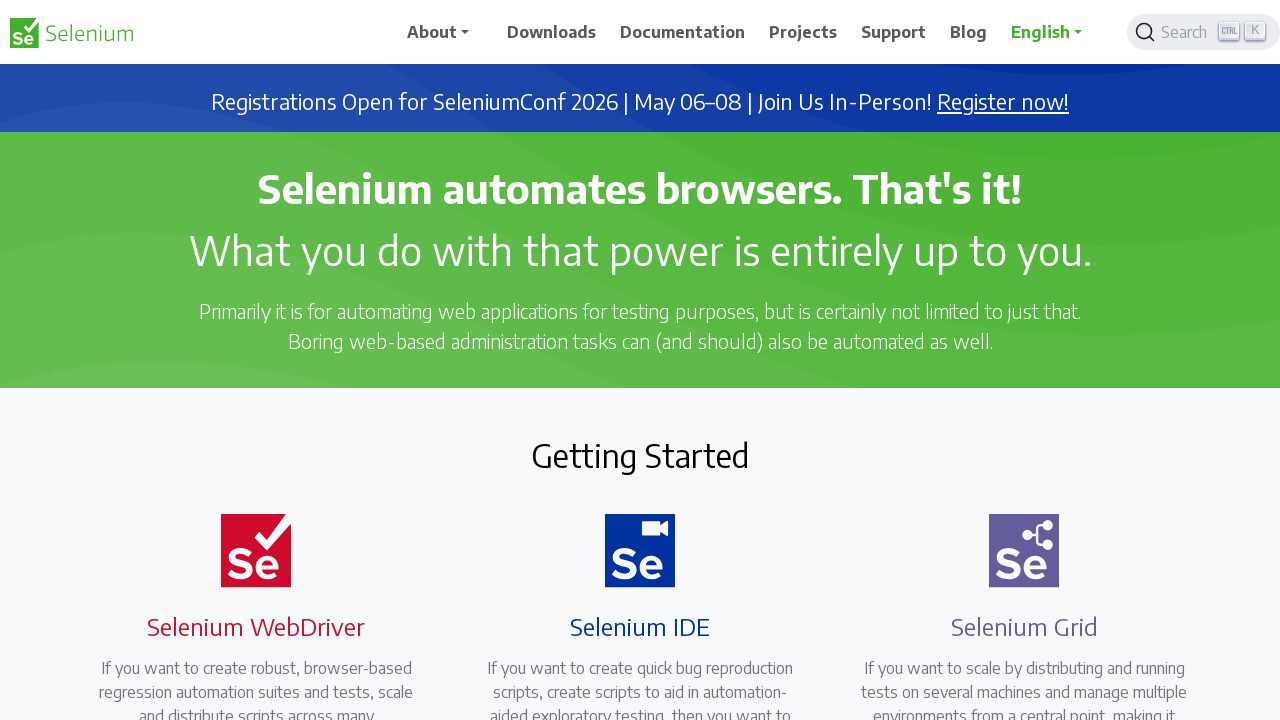

Scrolled to the bottom of the page using JavaScript
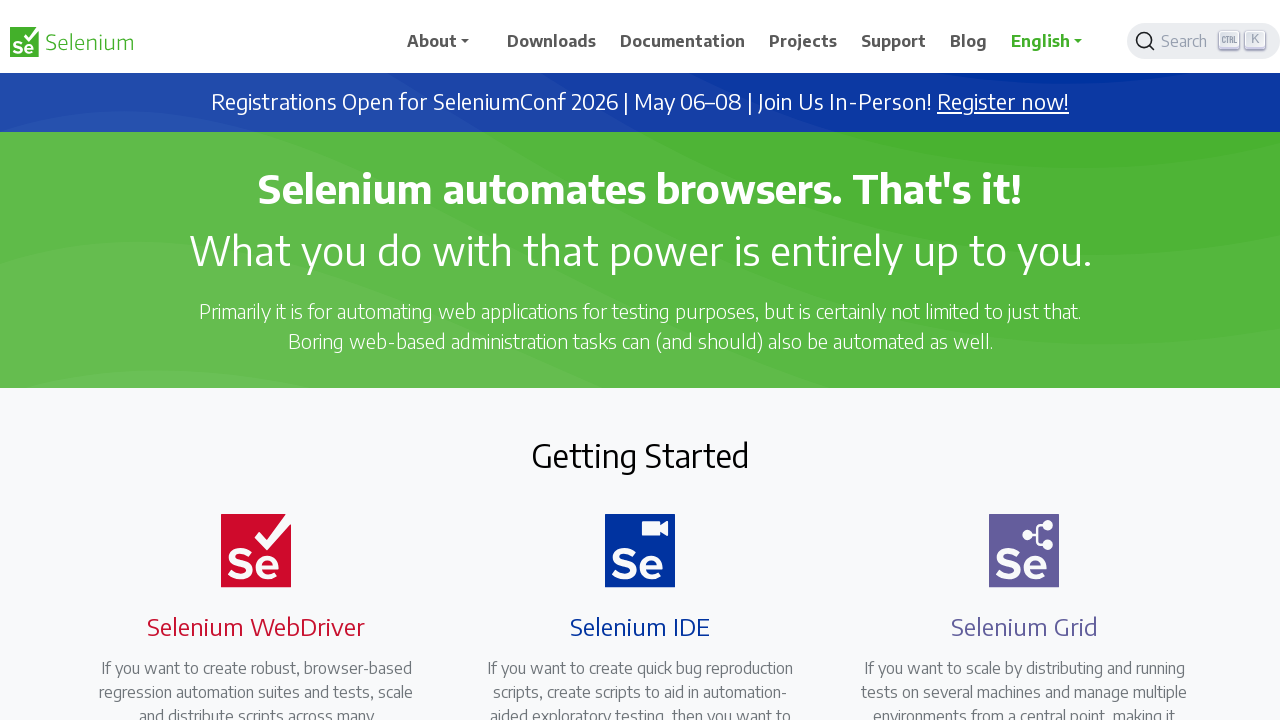

Waited 500ms for scroll animation to complete
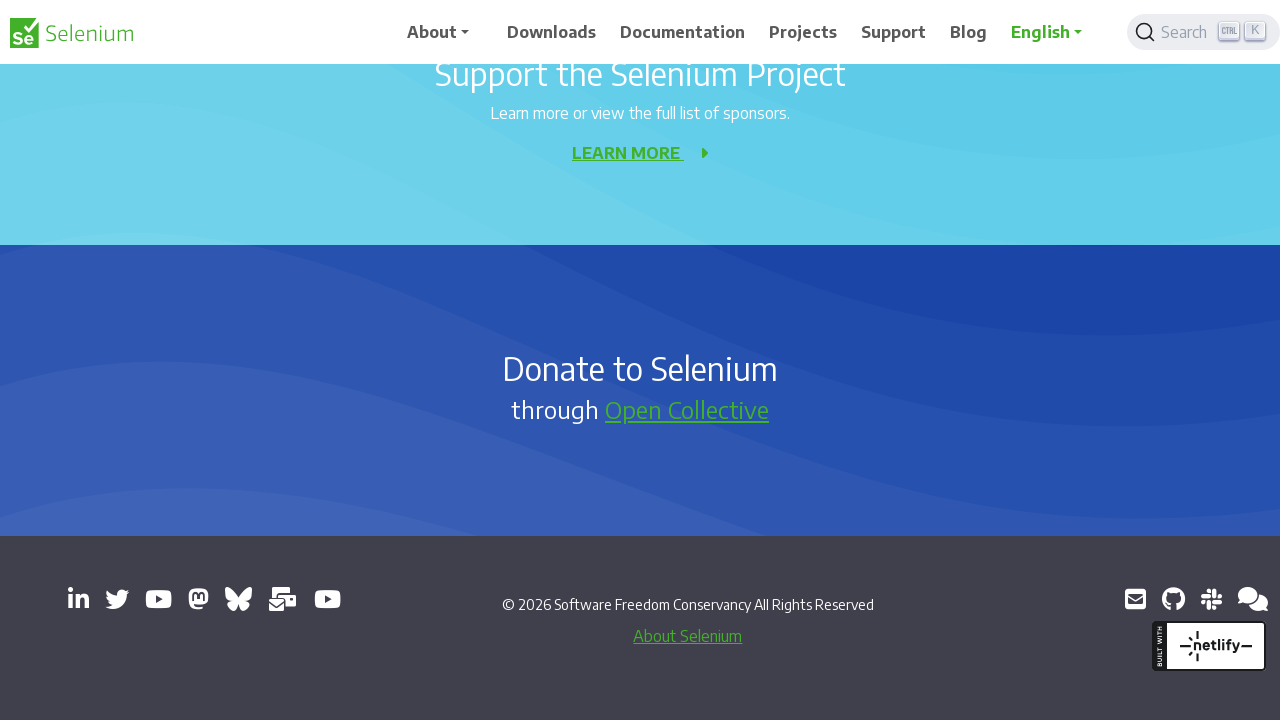

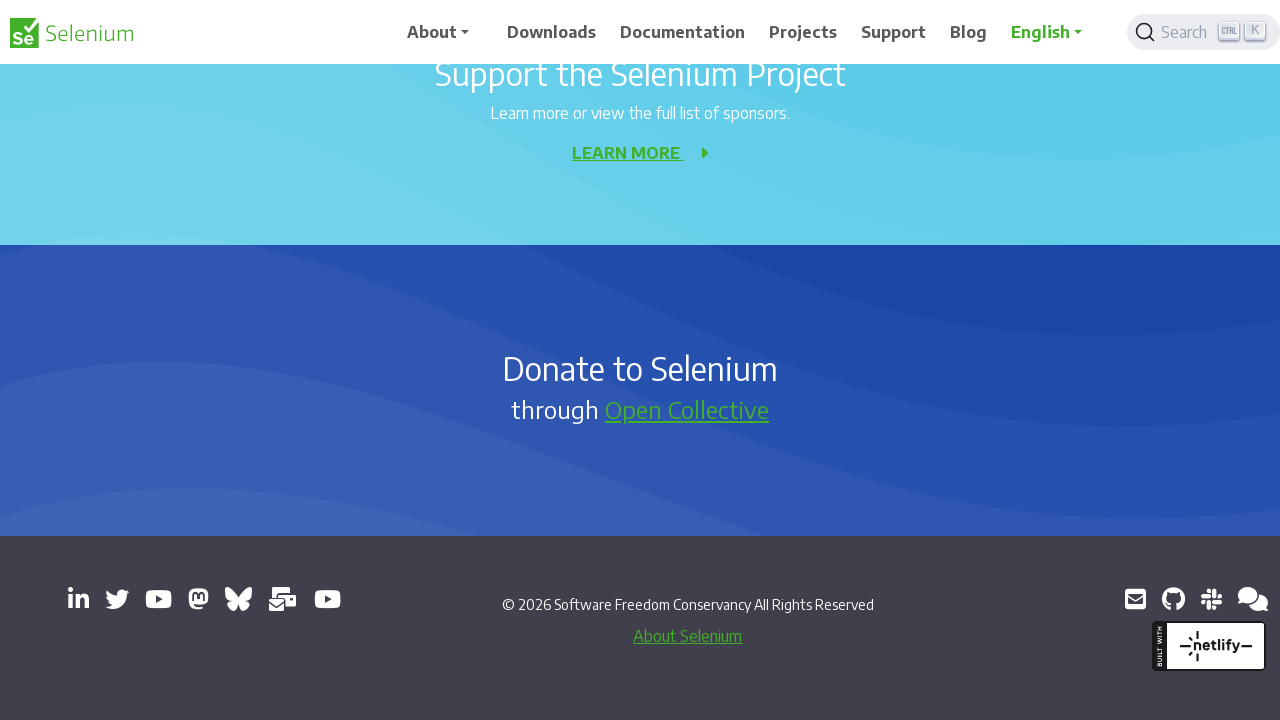